Tests dynamic loading functionality by clicking the Start button, waiting for the hidden element to appear, and verifying that "Hello World!" text is displayed.

Starting URL: https://the-internet.herokuapp.com/dynamic_loading/1

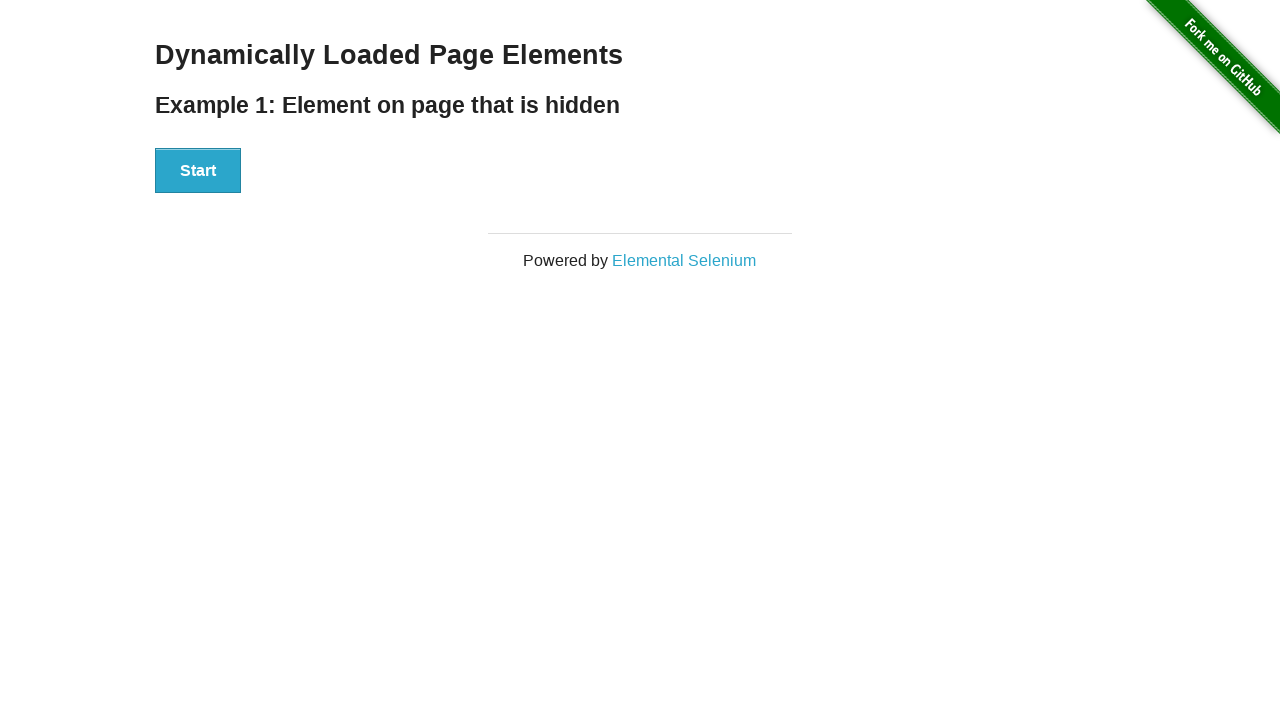

Clicked the Start button to initiate dynamic loading at (198, 171) on xpath=//*[@id='start']/button
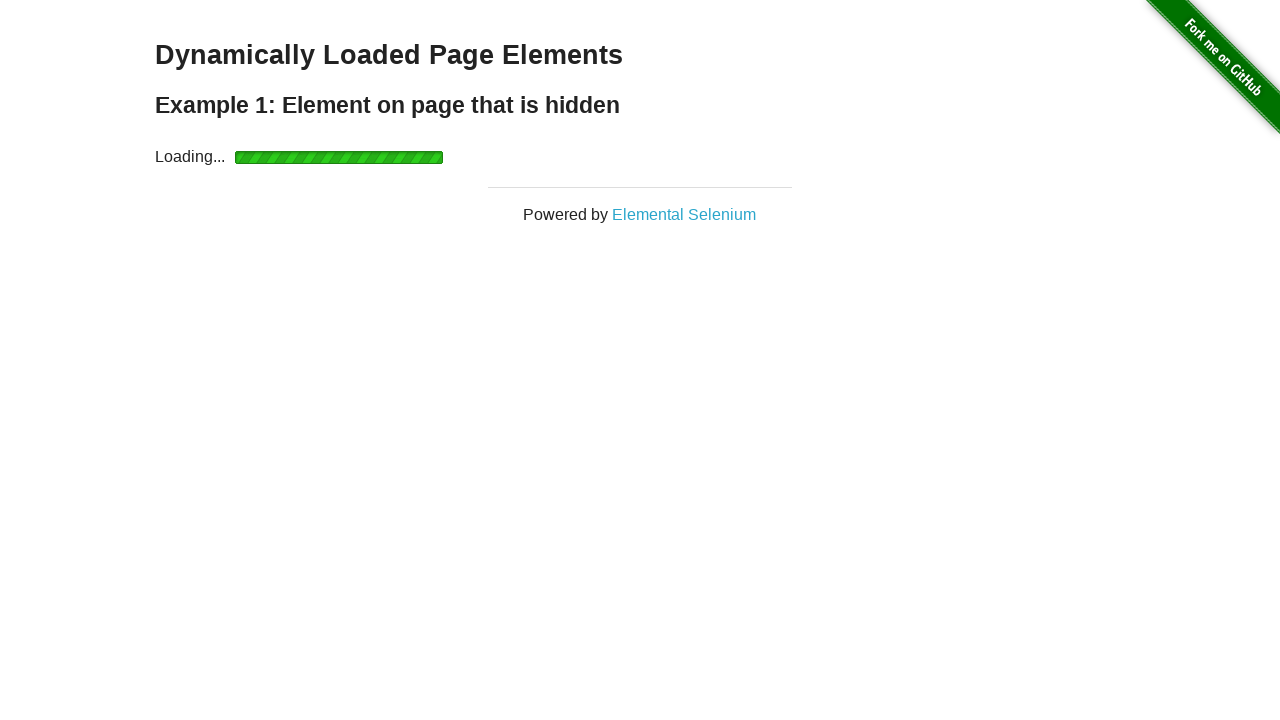

Waited for the hidden element to appear and become visible
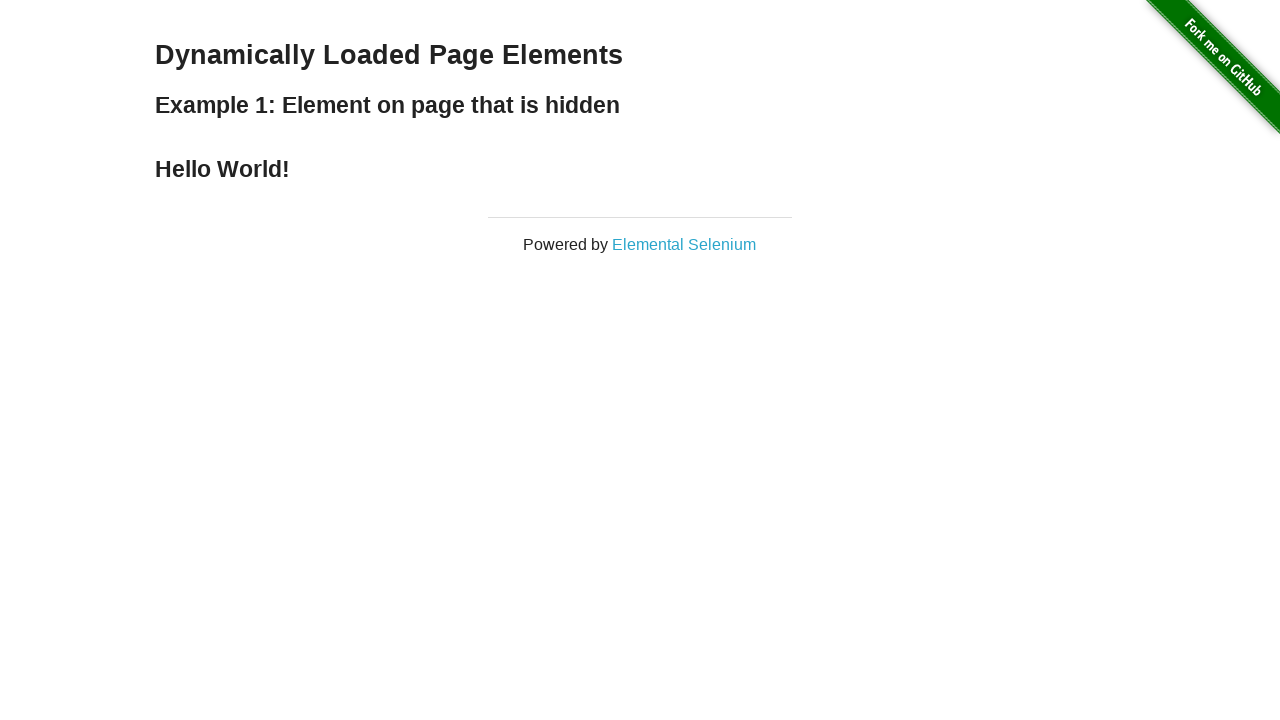

Located the hello_element on the page
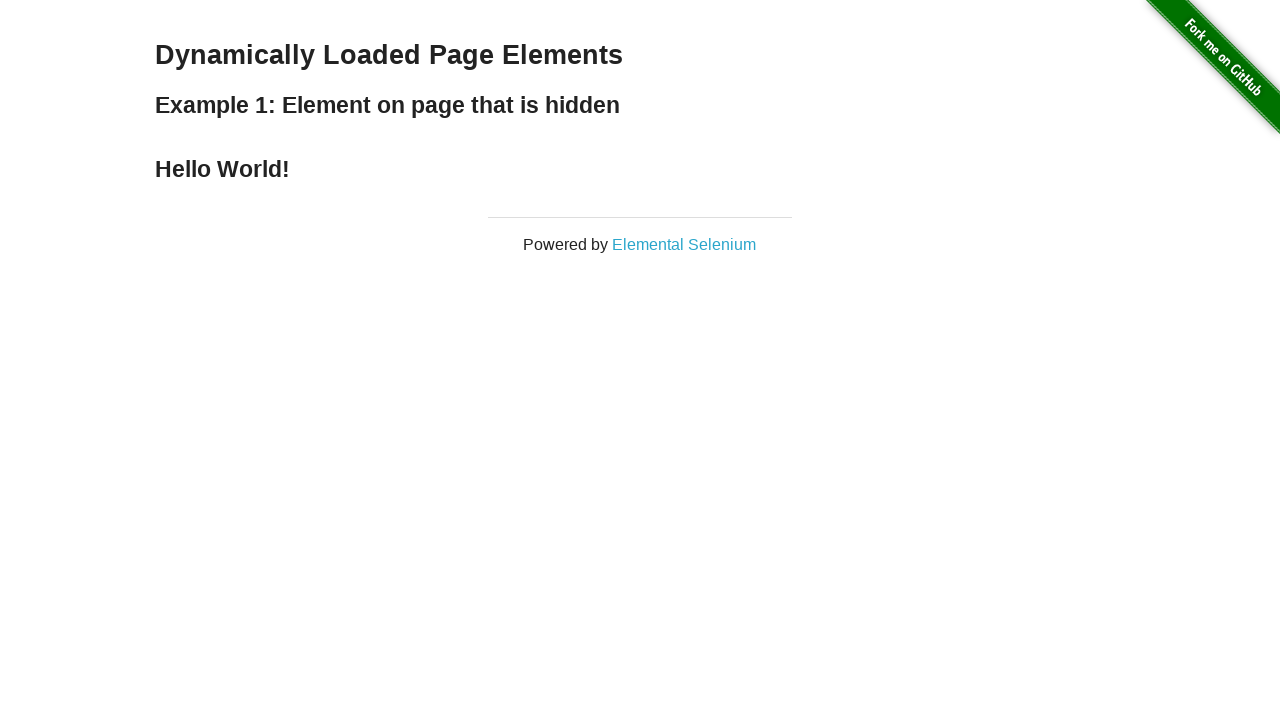

Verified that 'Hello World!' text is displayed
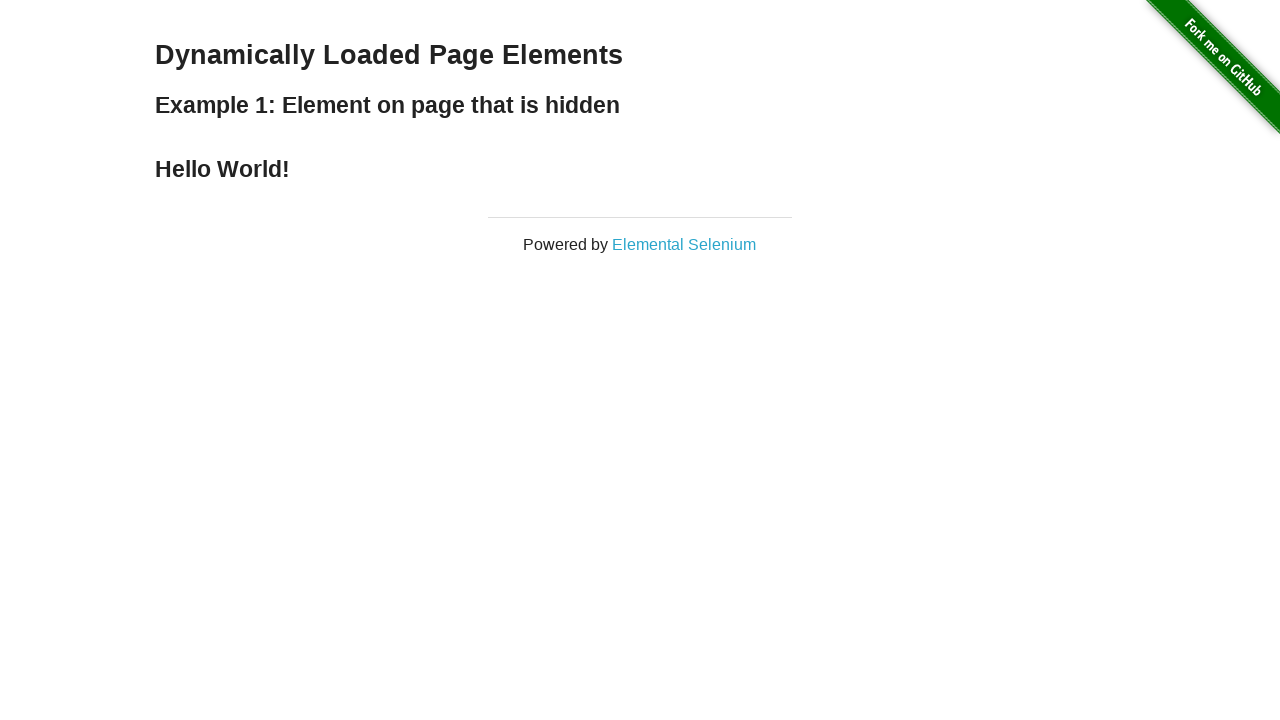

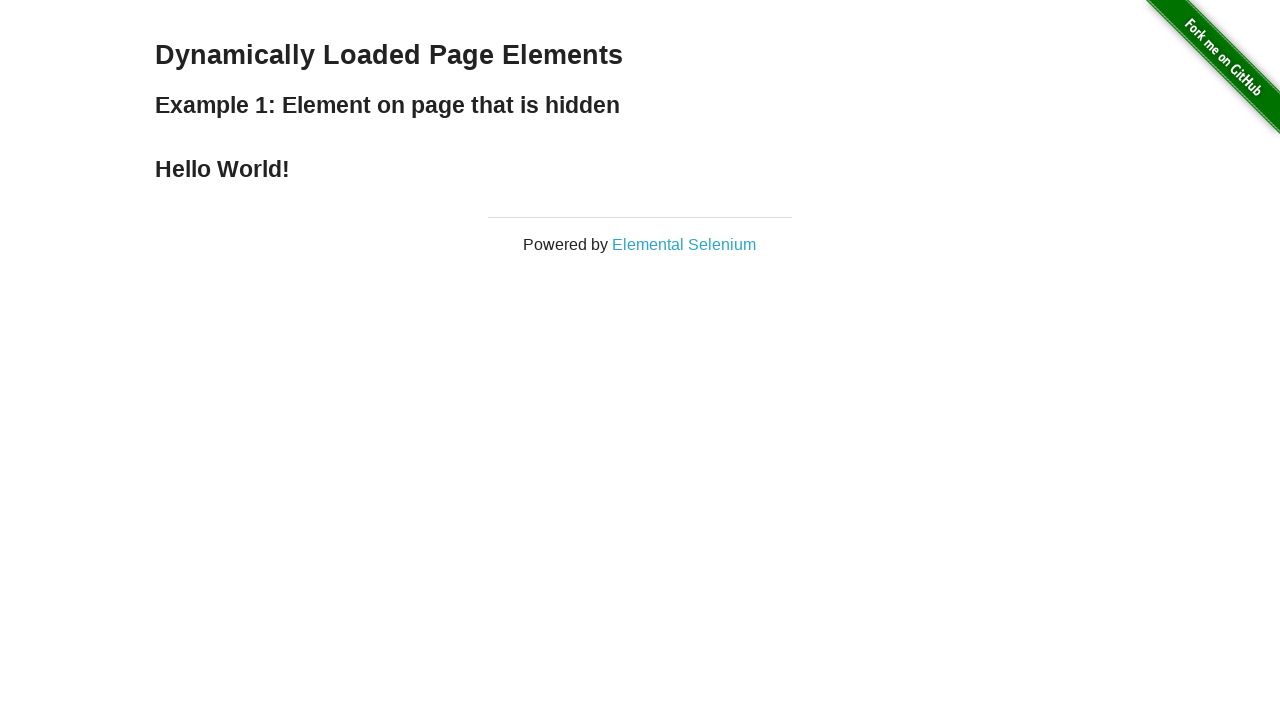